Searches for the name "Mike" in the search field on a banking demo website

Starting URL: http://zero.webappsecurity.com/index.html

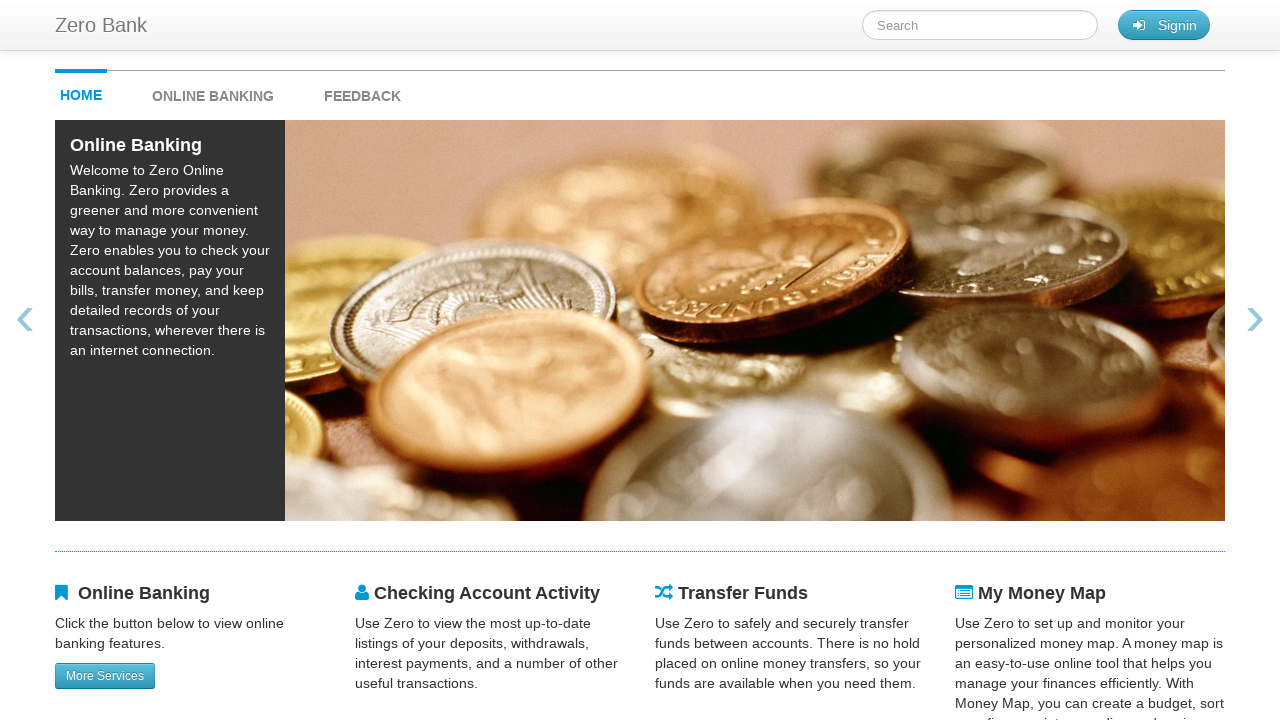

Filled search field with 'Mike' on #searchTerm
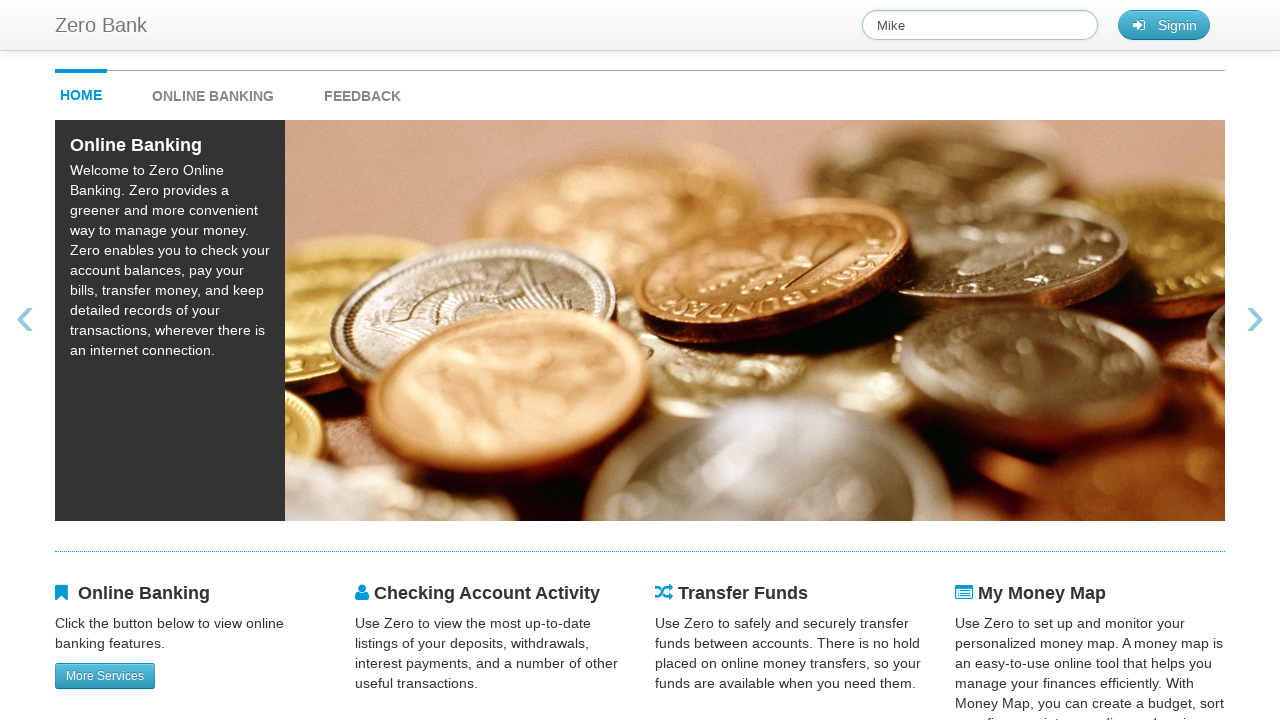

Waited for search results to load
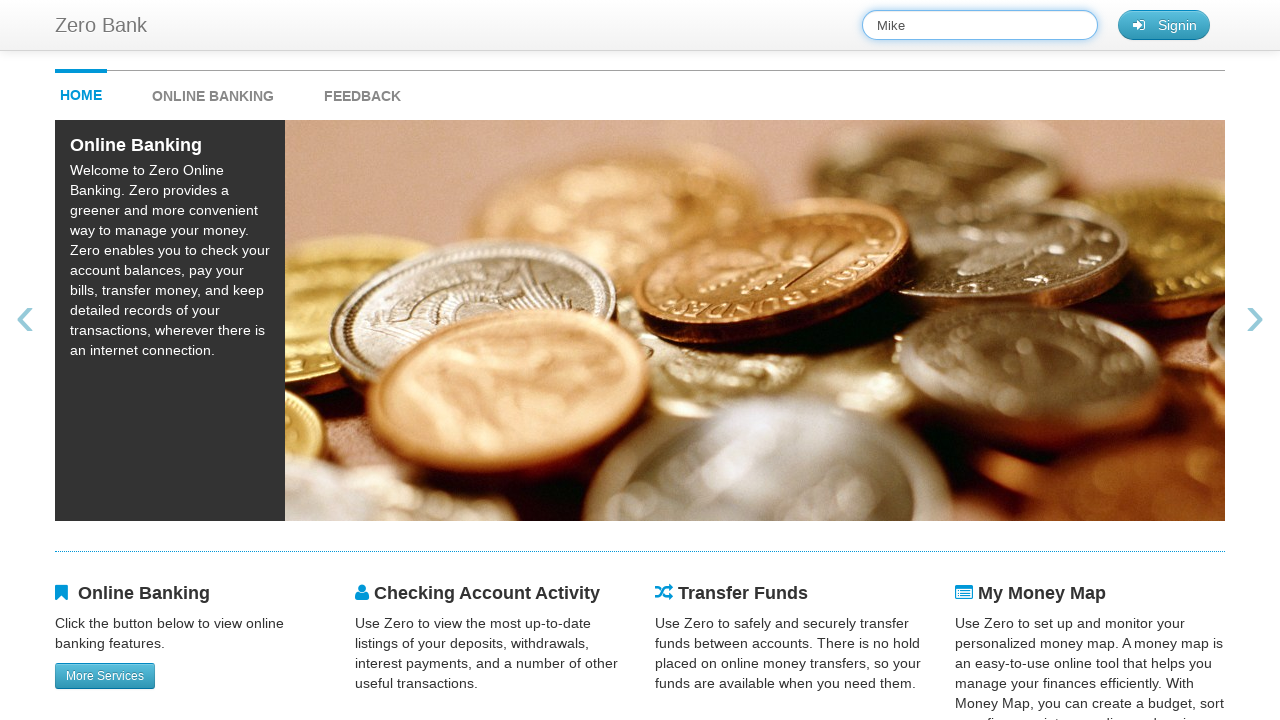

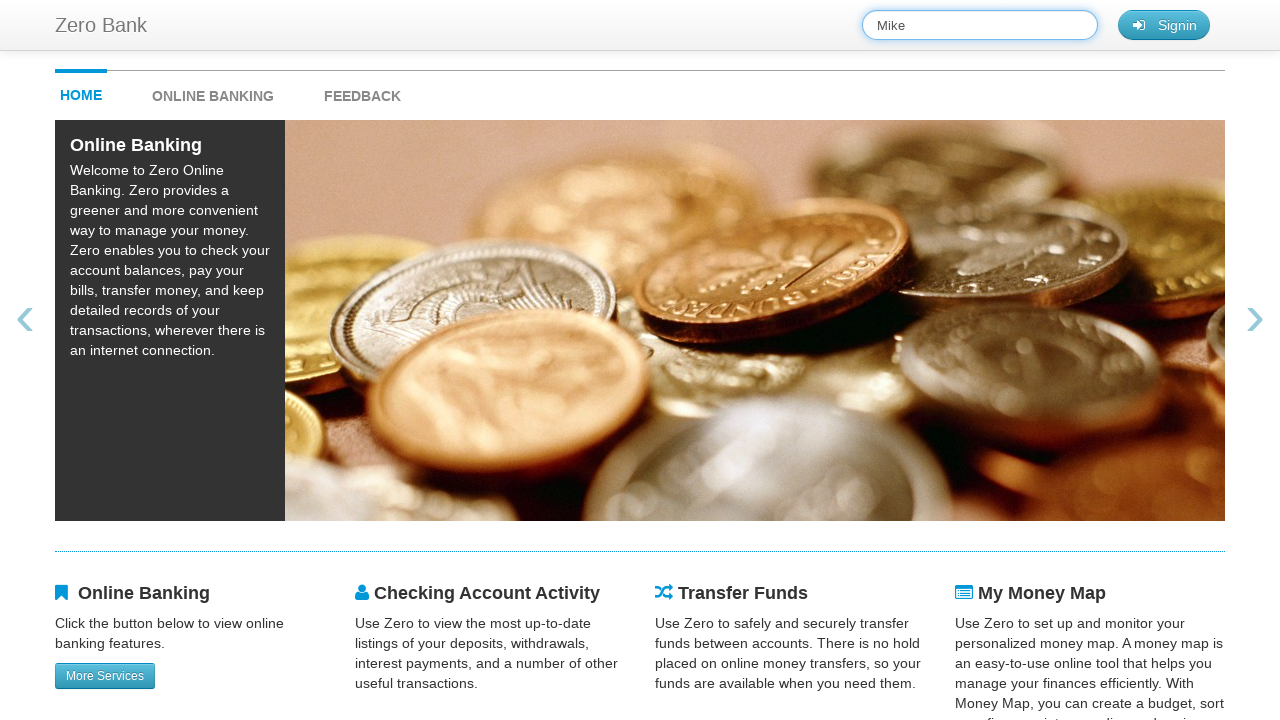